Navigates to a practice automation page and interacts with a table element to verify its structure and content

Starting URL: https://rahulshettyacademy.com/AutomationPractice/

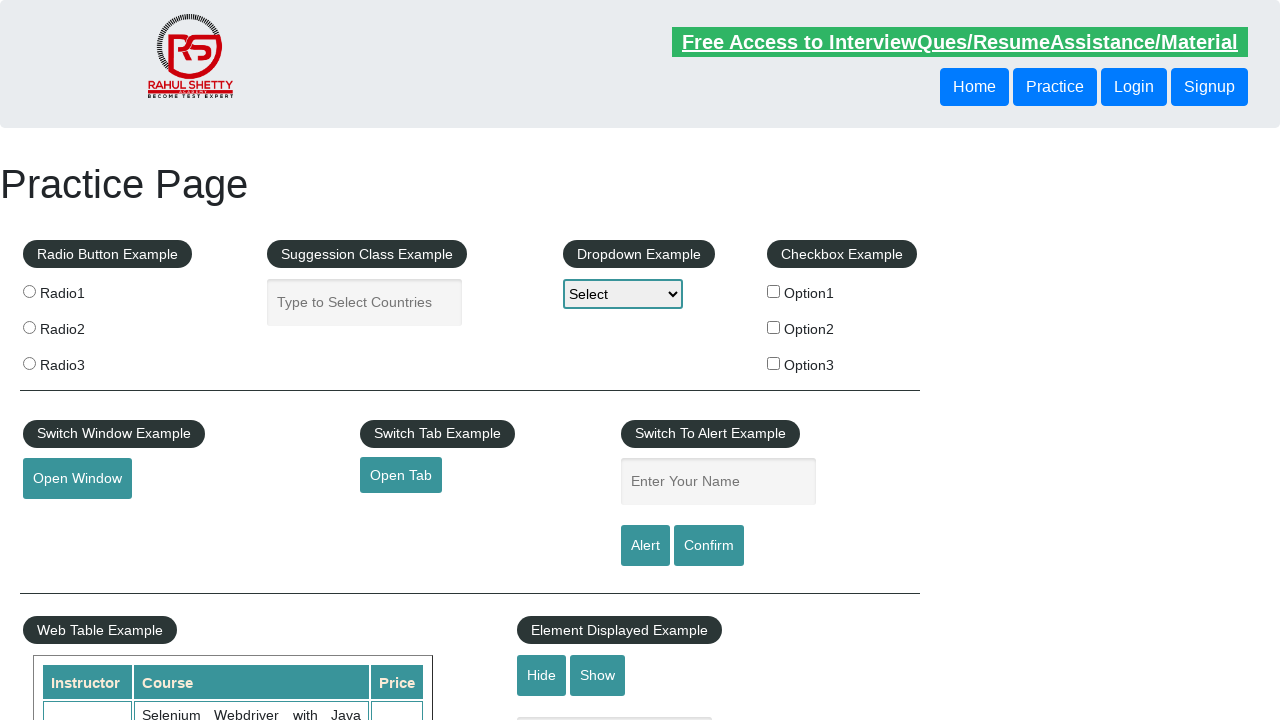

Navigated to practice automation page and waited for table#product to be present
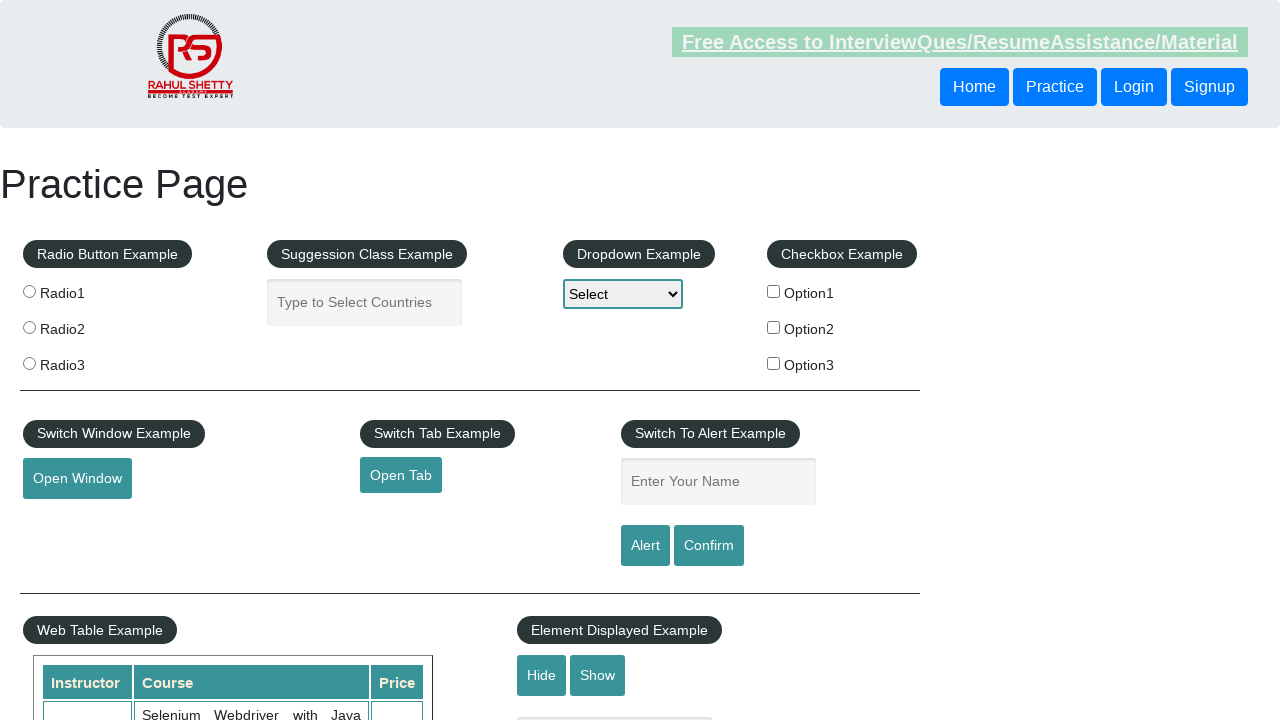

Located table#product element
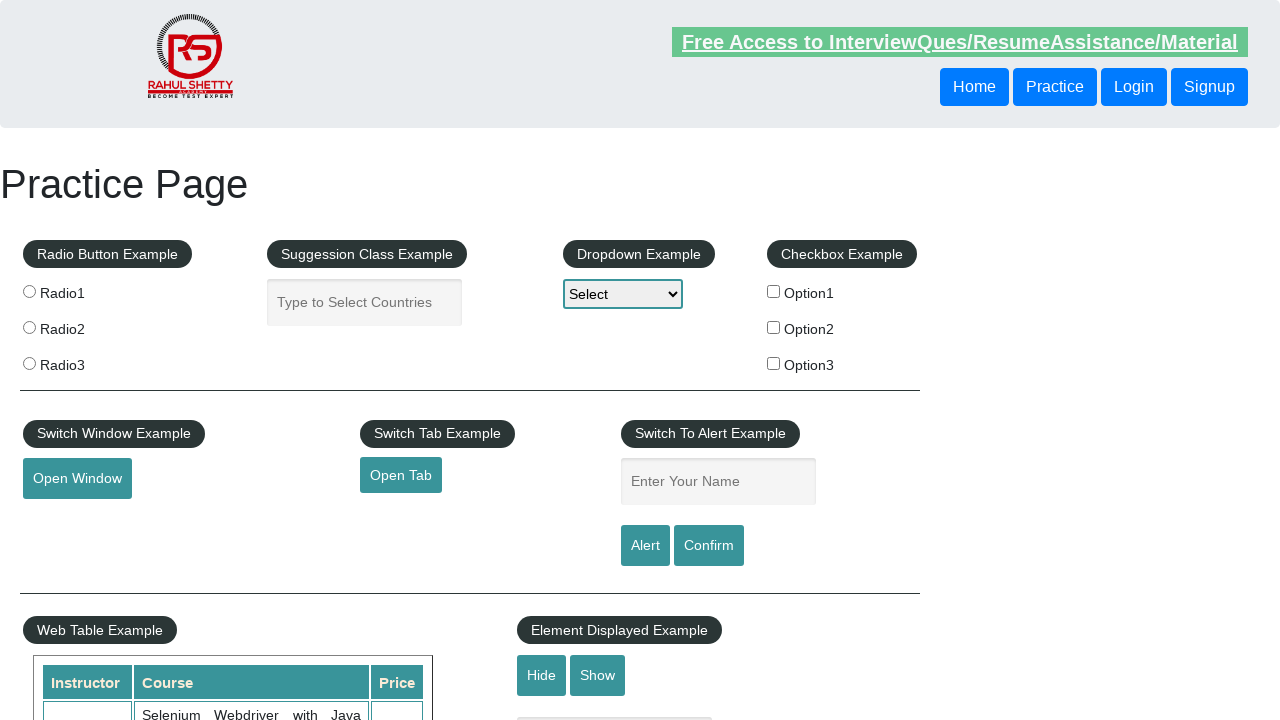

Counted table rows: 21
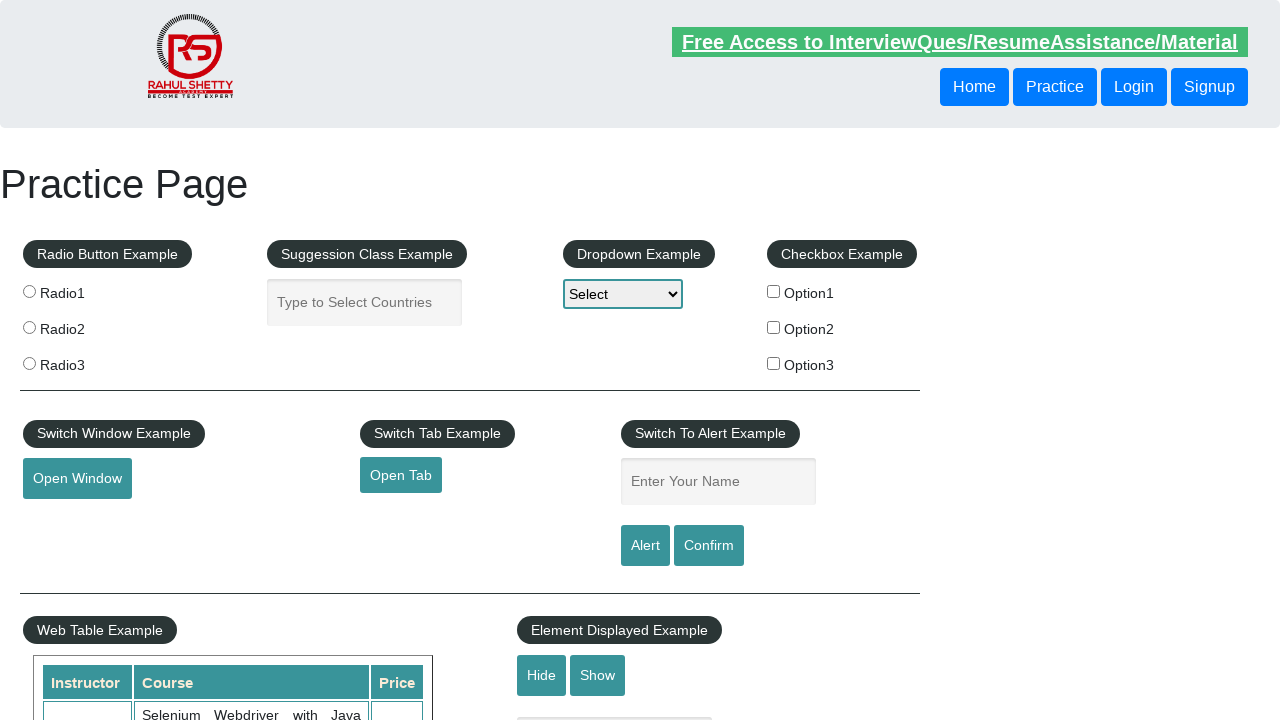

Counted table columns: 7
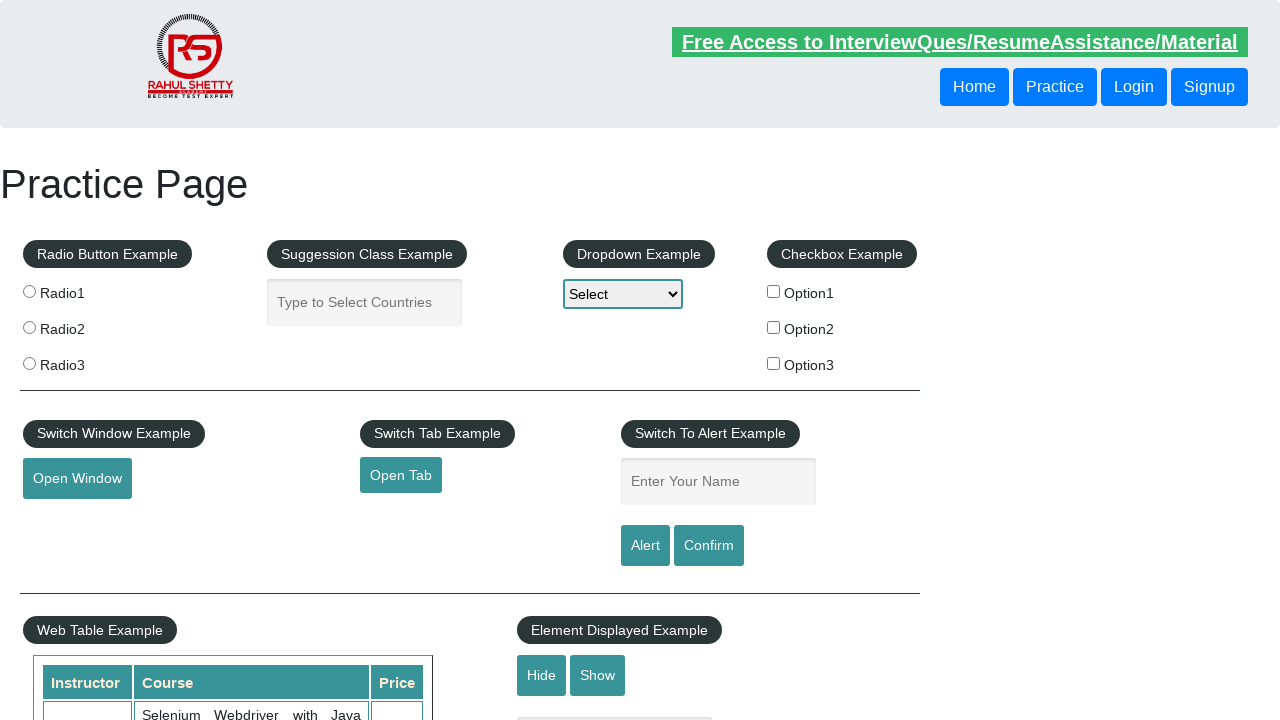

Retrieved text content from 3rd row: 
                            Rahul Shetty
                            Learn SQL in Practical + Database Testing from Scratch
                            25
                        
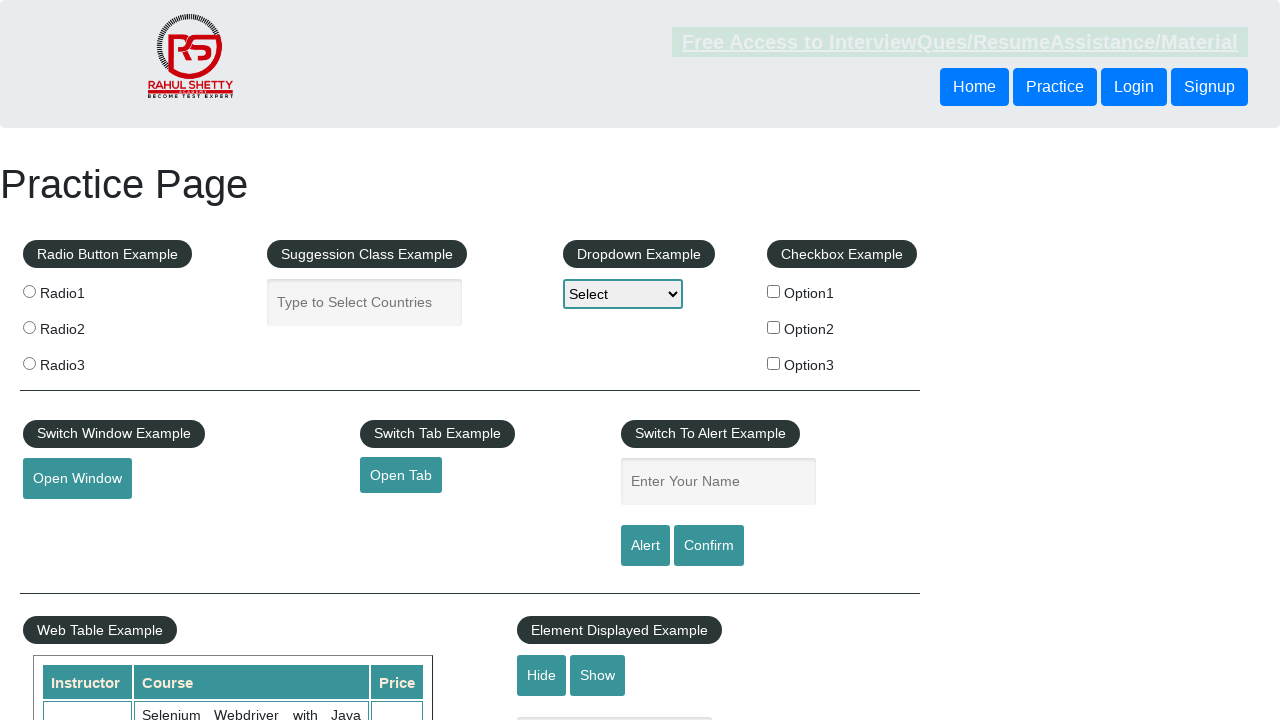

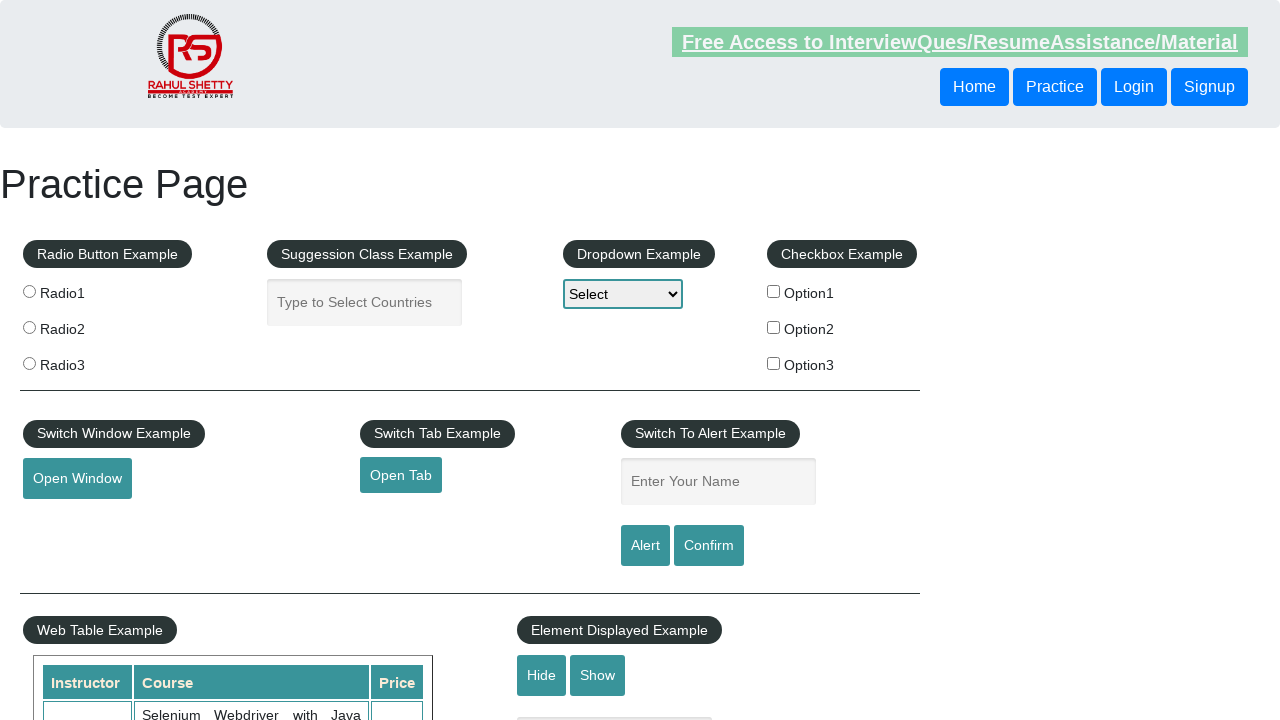